Tests keyboard input functionality by clicking on a name field, entering a name, and clicking a button to submit

Starting URL: https://formy-project.herokuapp.com/keypress

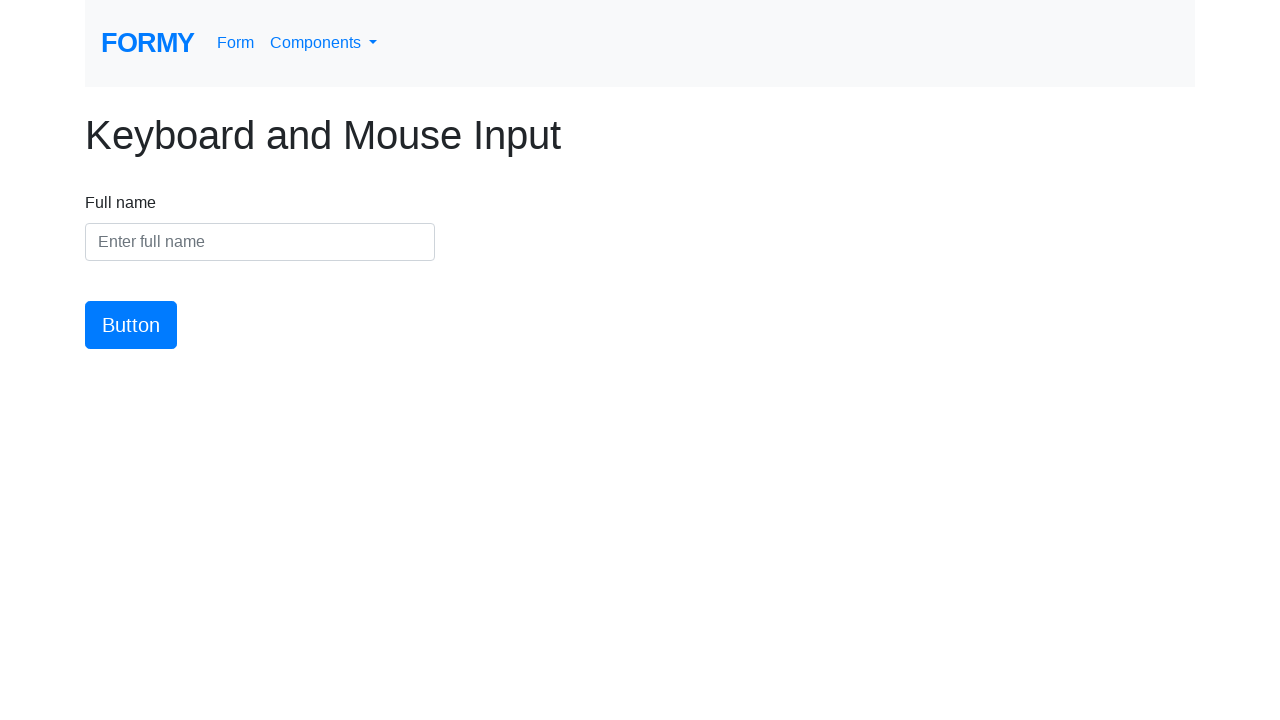

Clicked on the name input field at (260, 242) on #name
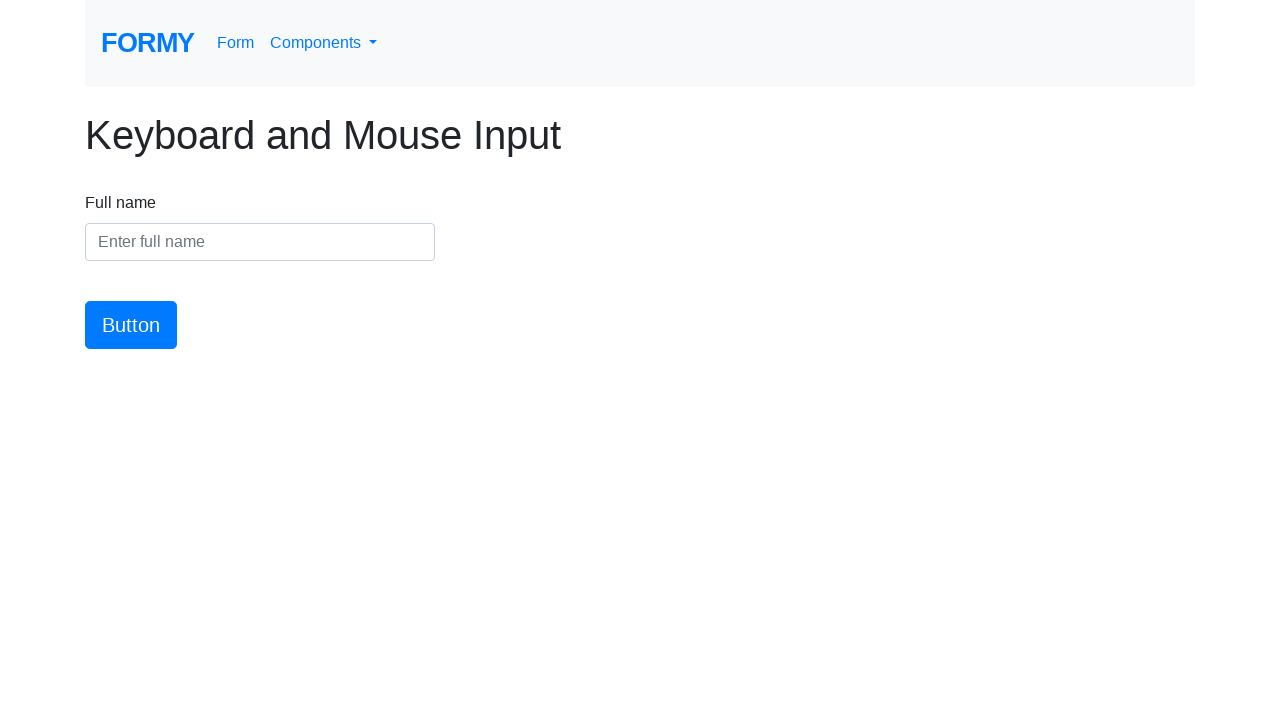

Entered 'Kuryani Suning' in the name field on #name
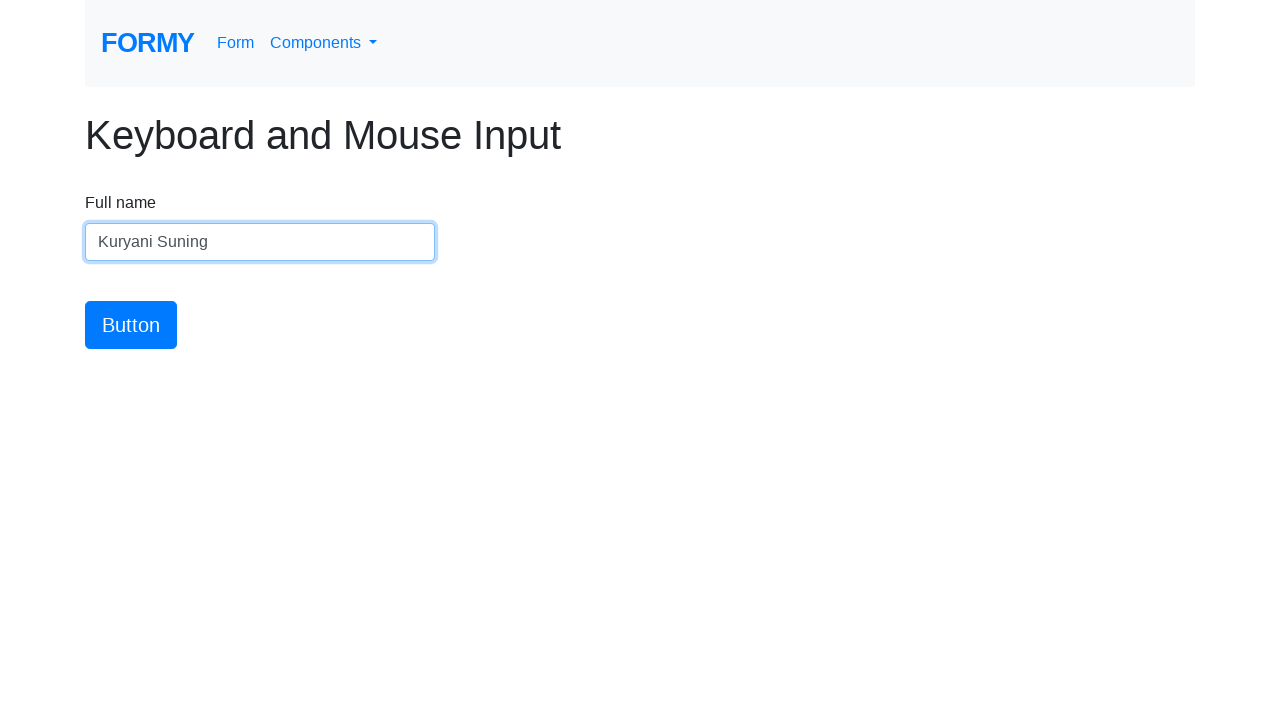

Clicked the submit button at (131, 325) on #button
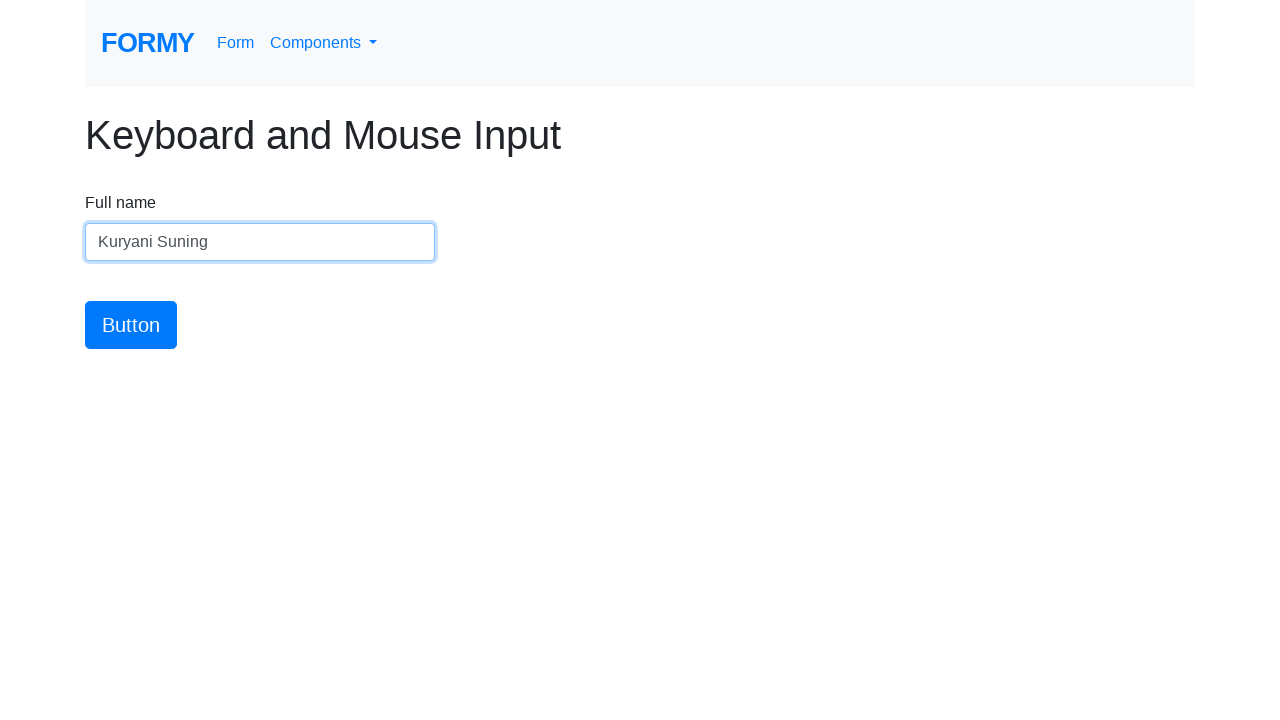

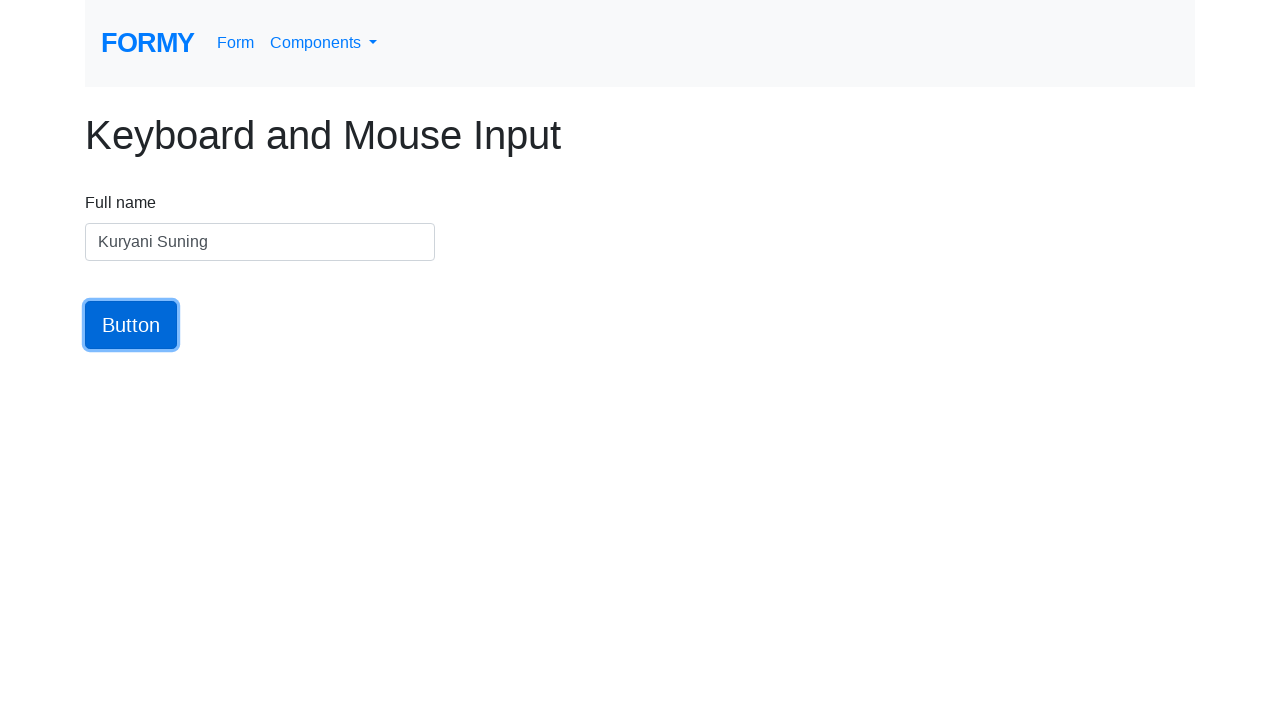